Tests registration form validation by submitting empty form and verifying error message appears for invalid email.

Starting URL: http://intershop5.skillbox.ru/register/

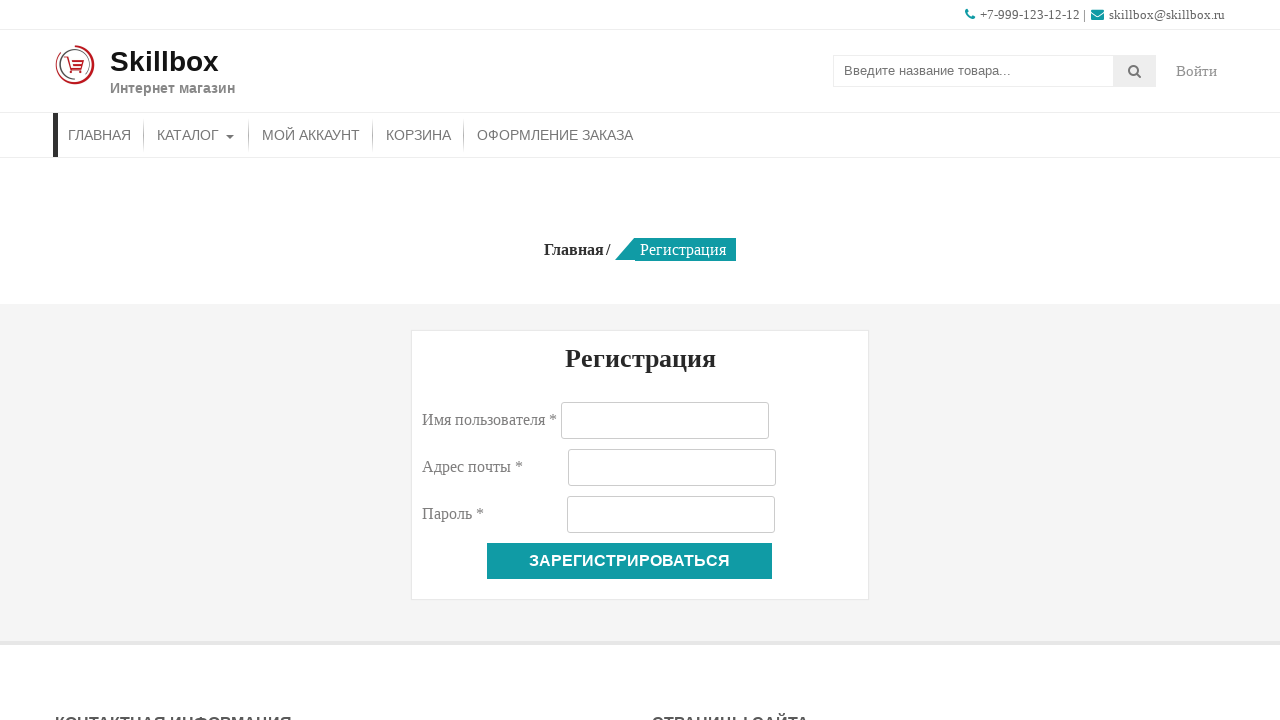

Clicked register button with empty form fields at (630, 561) on xpath=//button[@name = 'register']
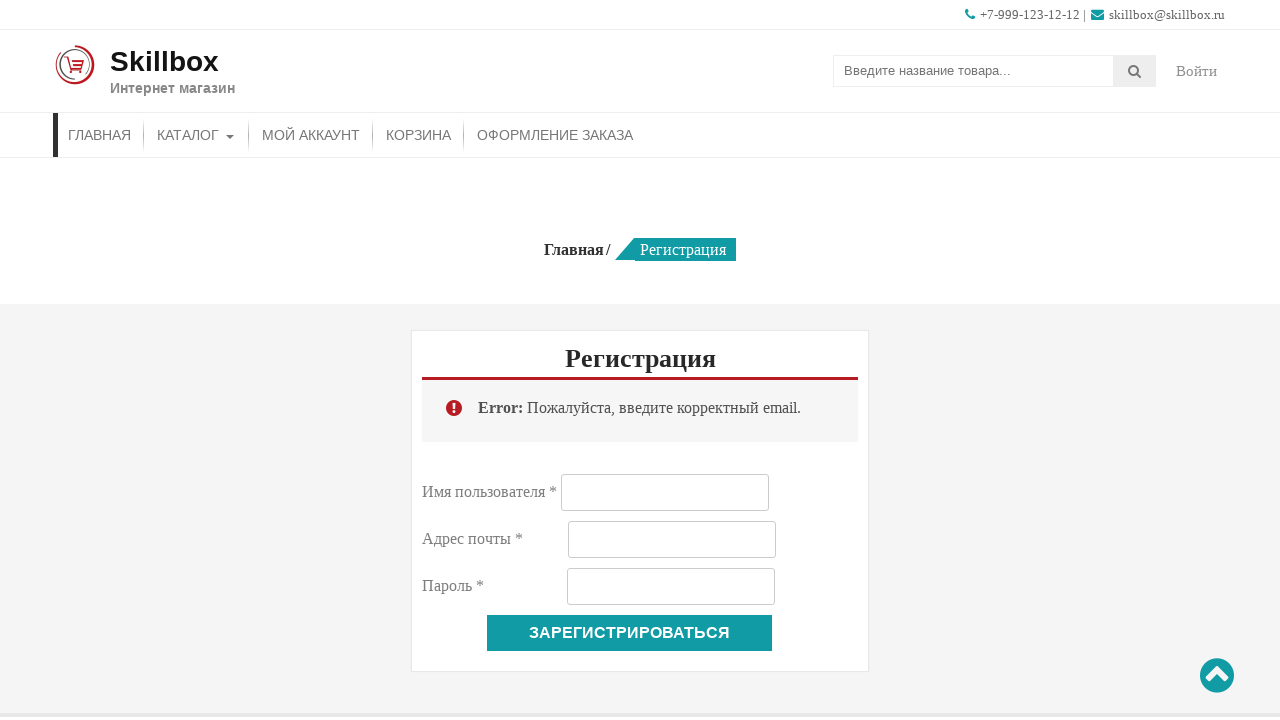

Error message appeared for invalid/empty email field
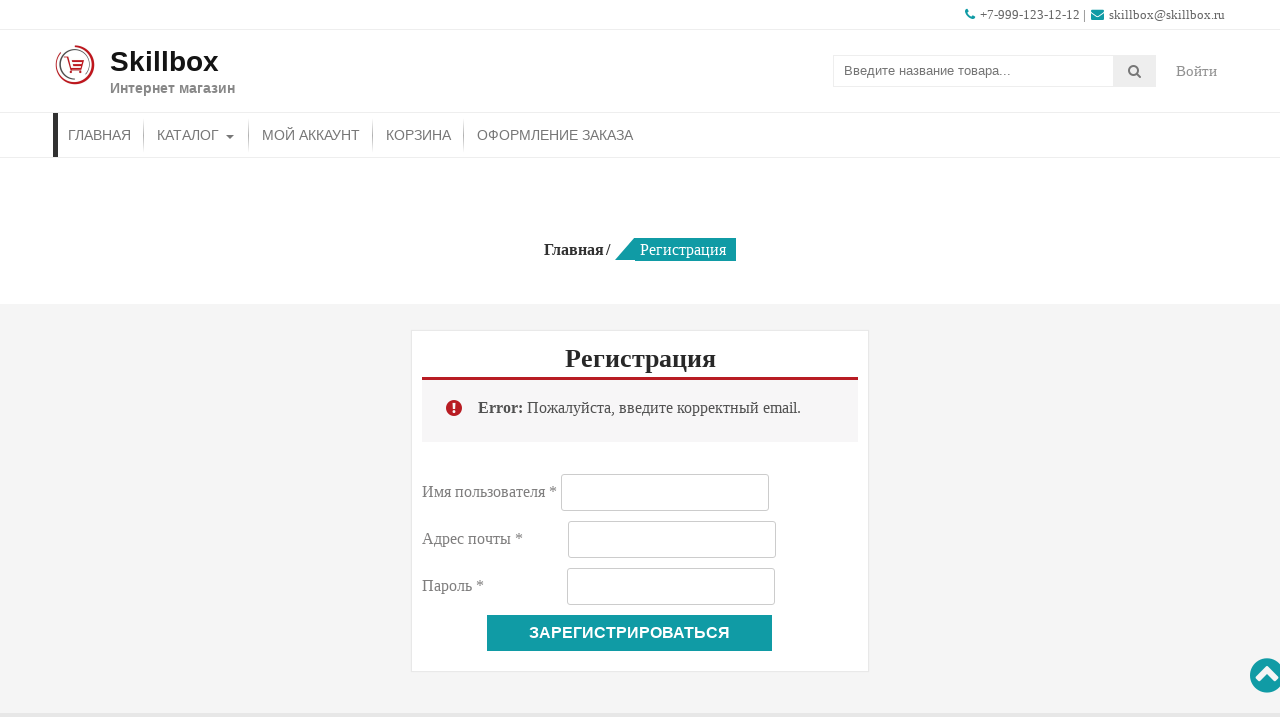

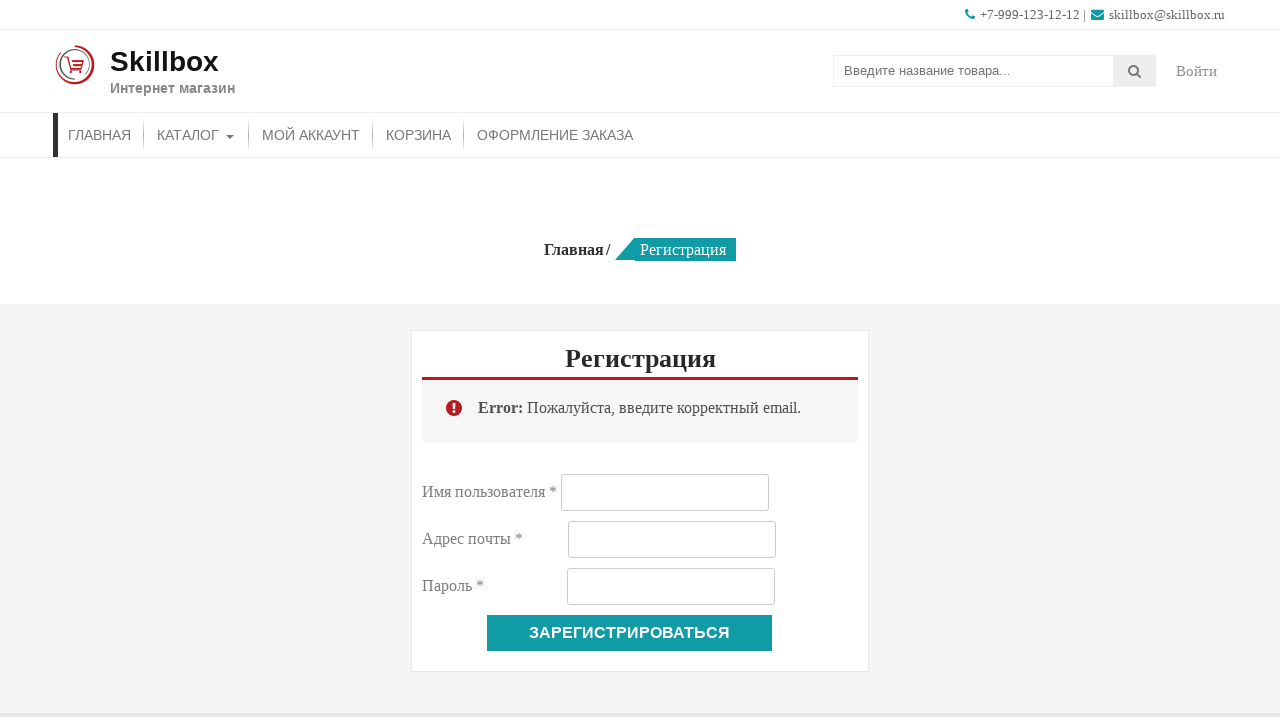